Navigates to wisequarter.com and verifies that the URL contains "wisequarter"

Starting URL: https://www.wisequarter.com

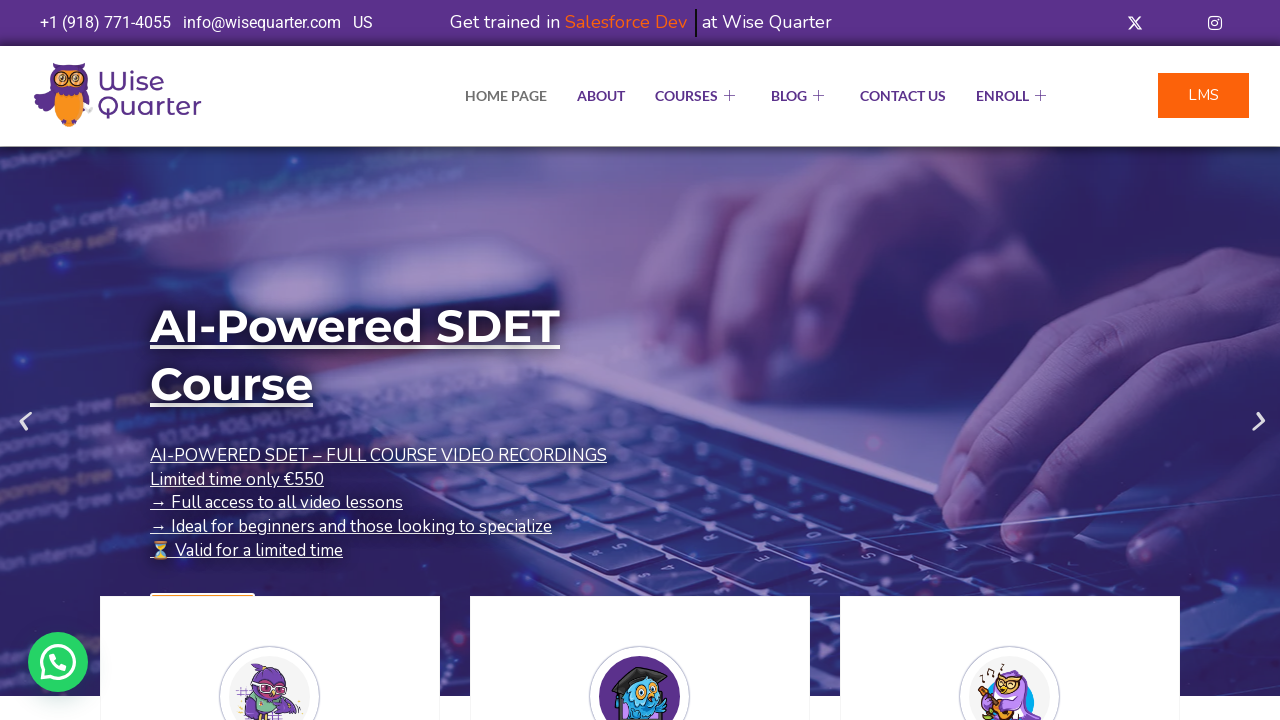

Retrieved current page URL
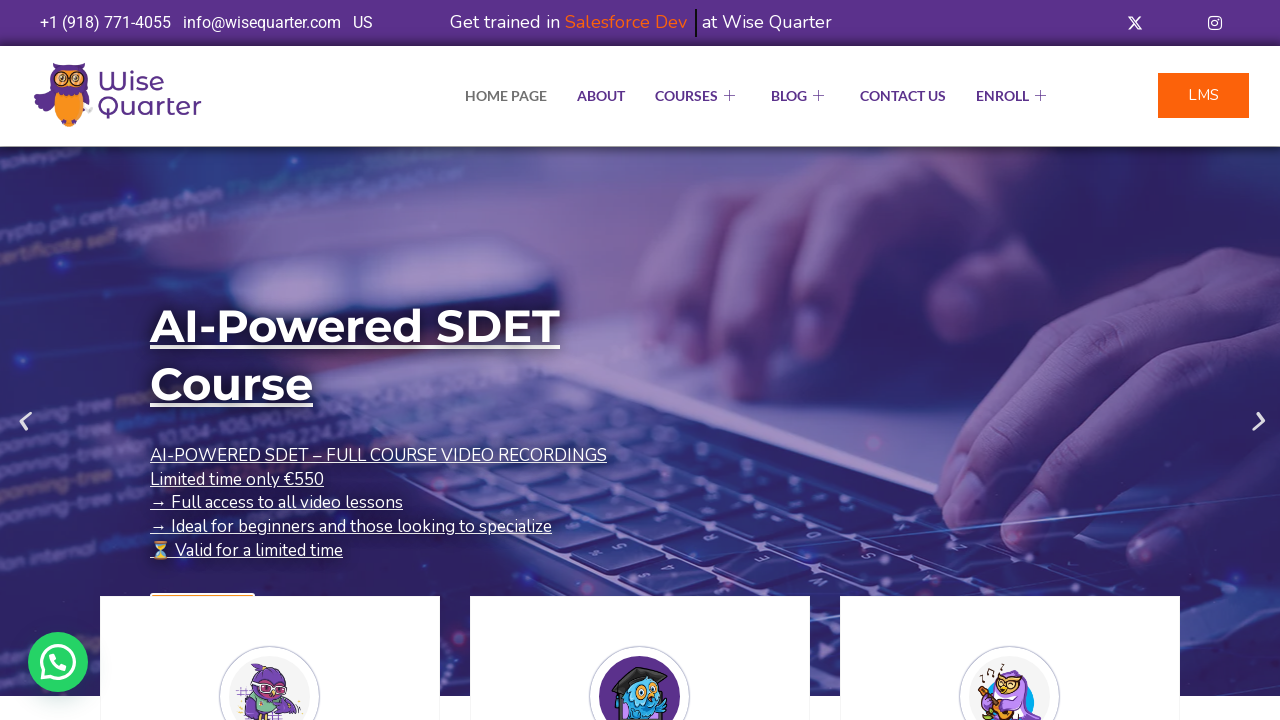

URL verification PASSED - 'wisequarter' found in URL
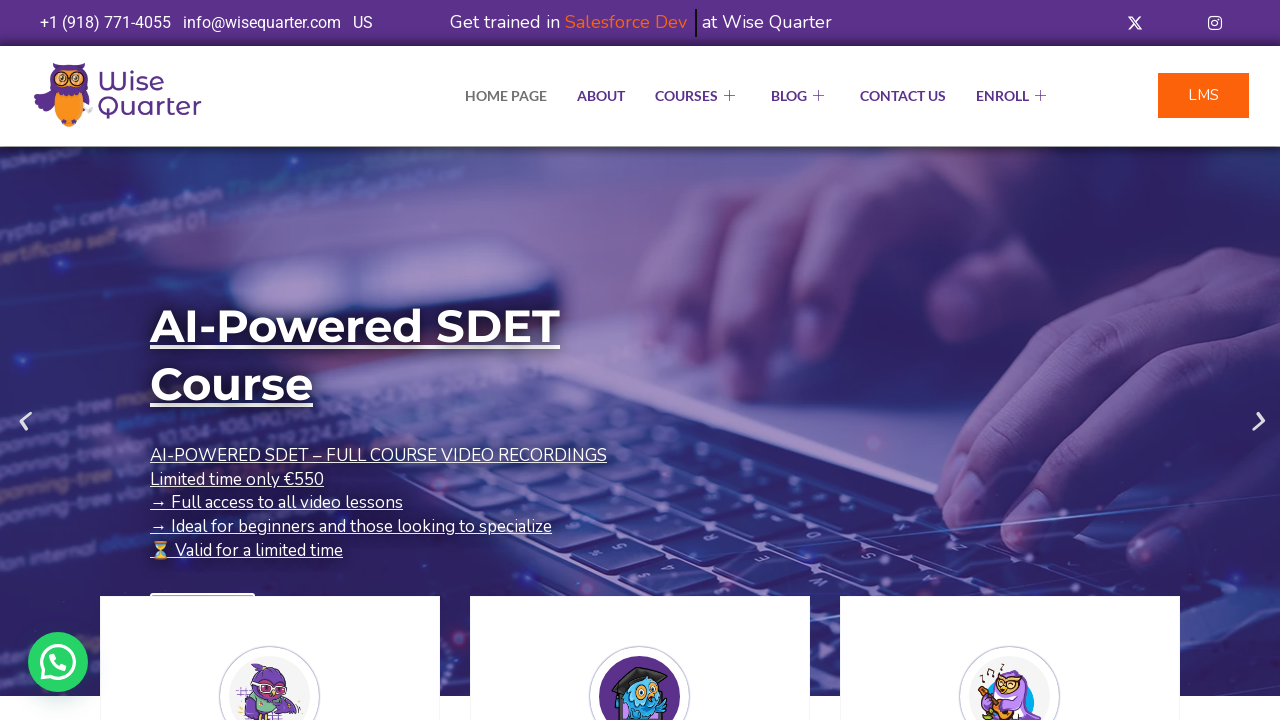

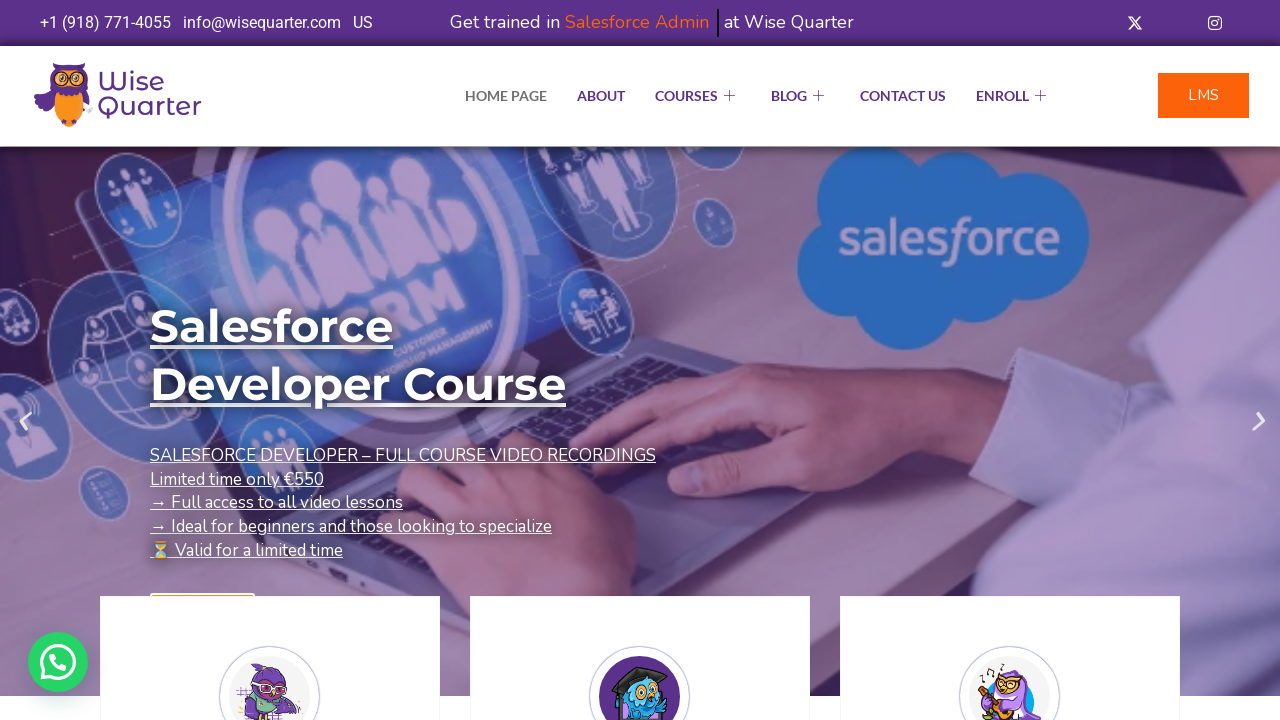